Navigates to a login page and retrieves the location (x, y coordinates) of the logo element to verify it is properly positioned on the page.

Starting URL: https://opensource-demo.orangehrmlive.com/web/index.php/auth/login

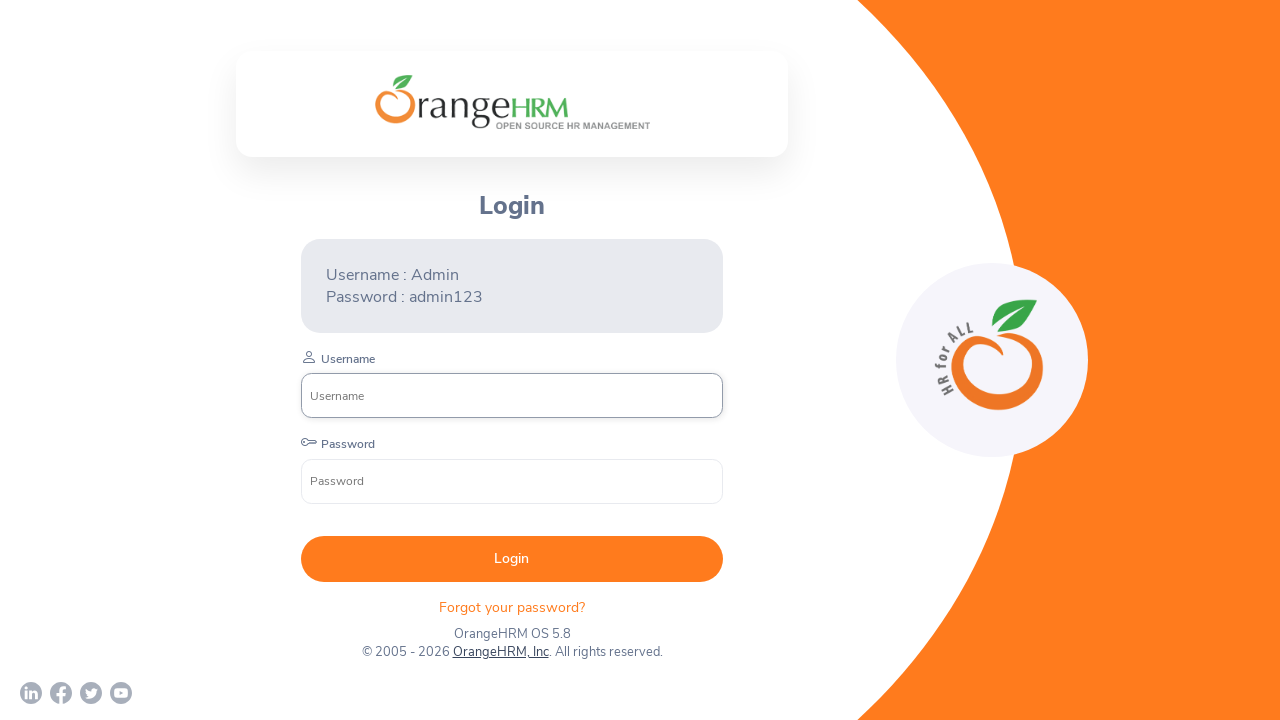

Login logo element became visible
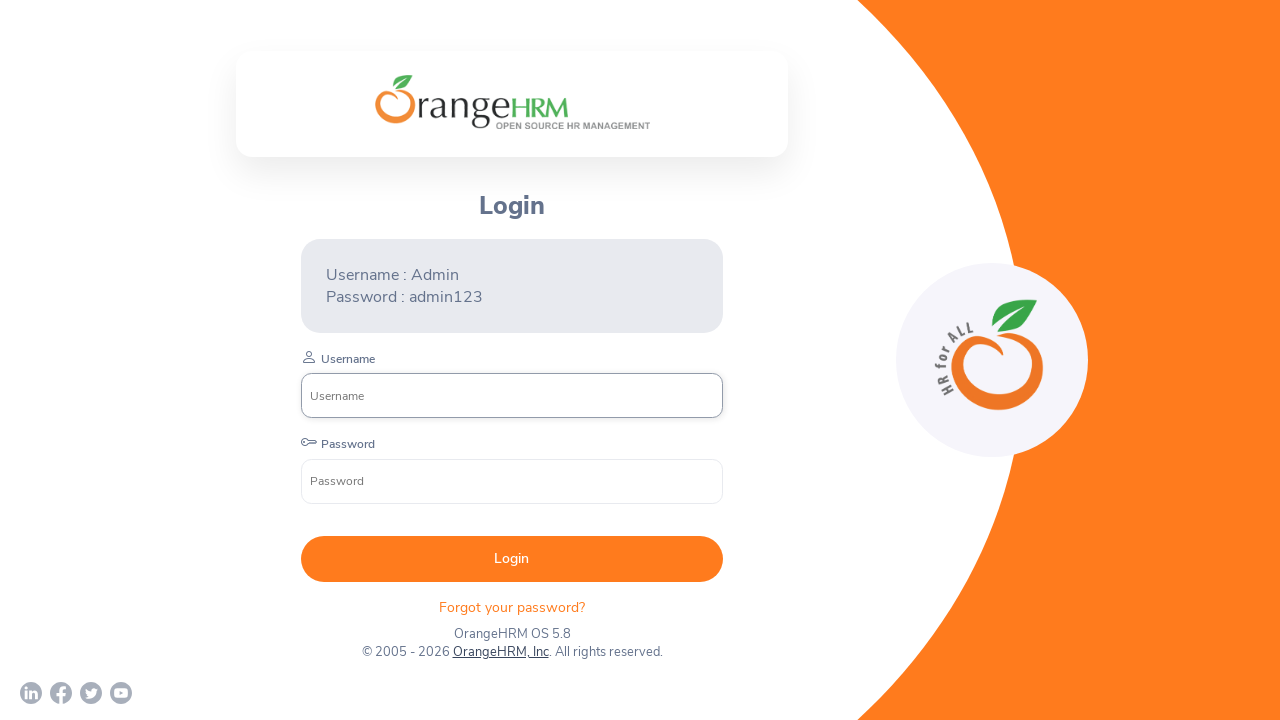

Retrieved bounding box for logo element
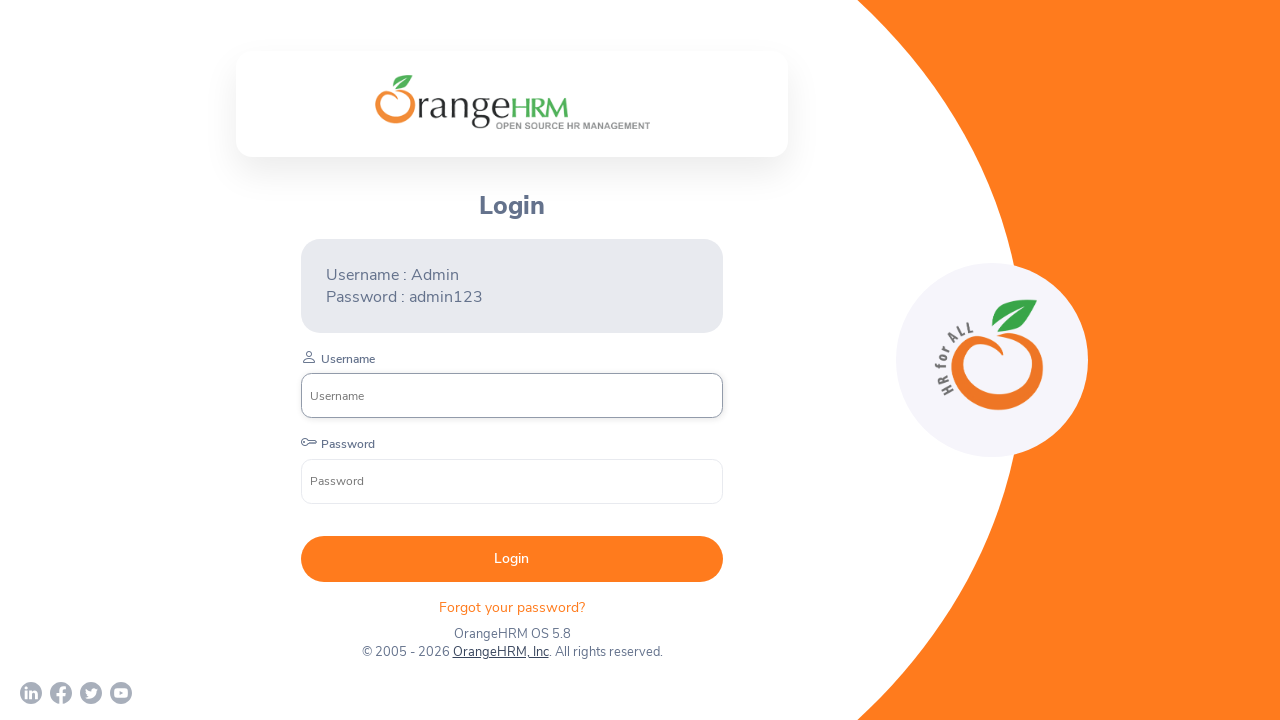

Verified logo element has valid bounding box coordinates
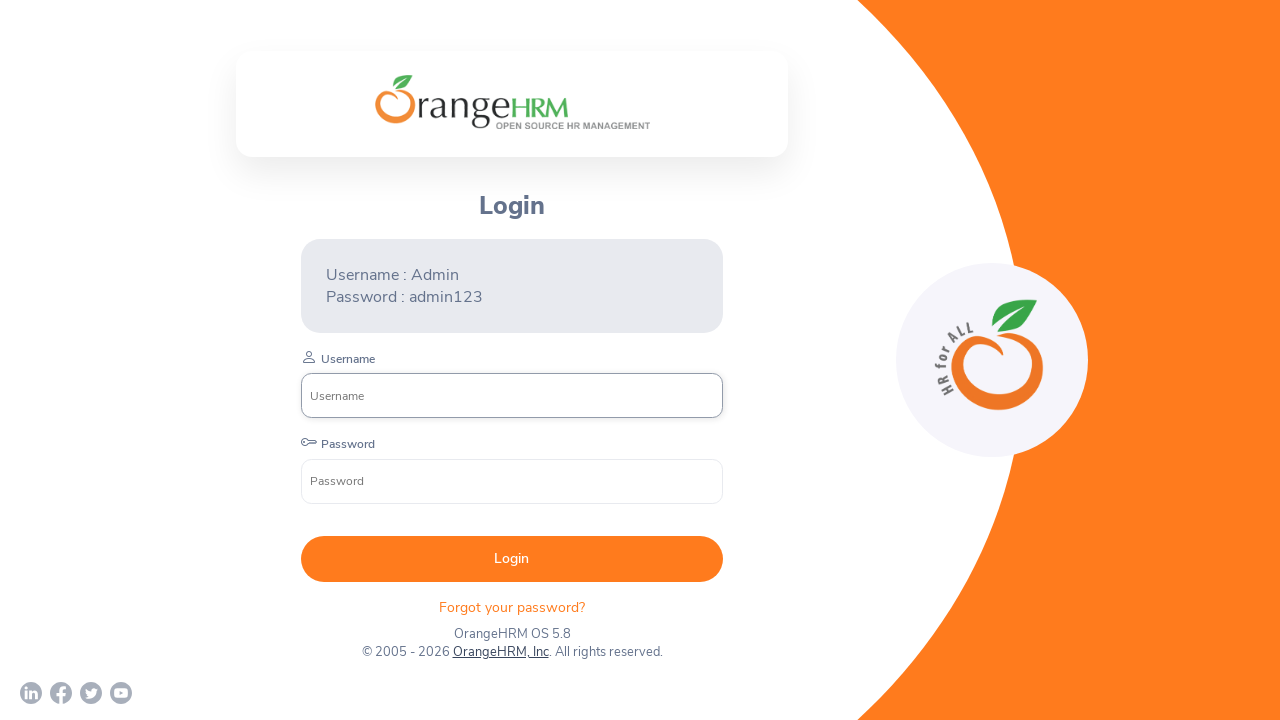

Retrieved logo coordinates - X: 896, Y: 263.328125
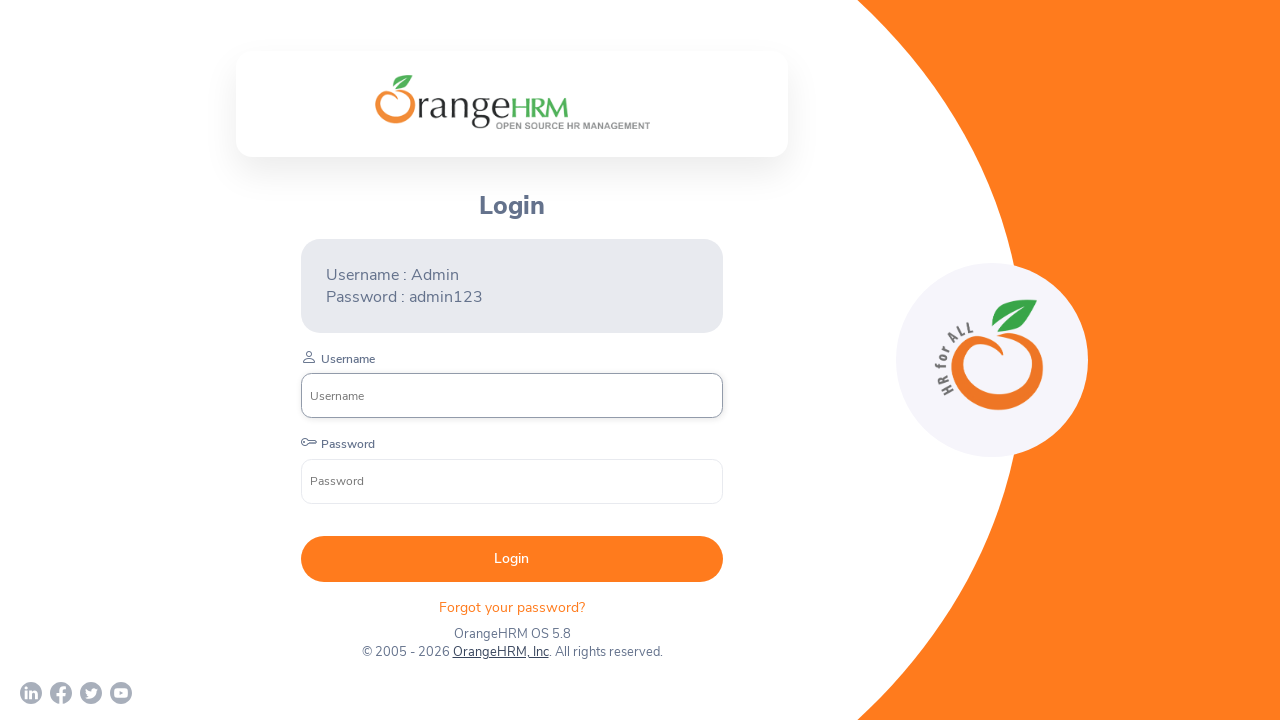

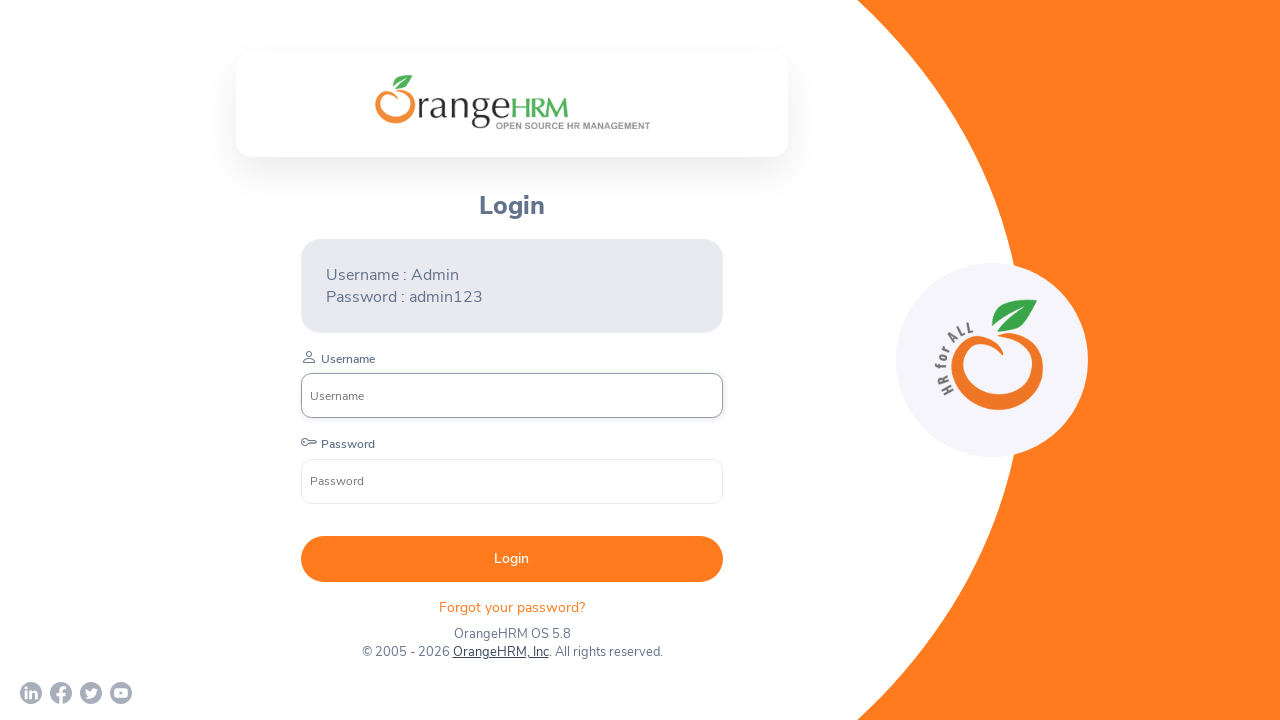